Tests JavaScript-based scrolling functionality by scrolling down to a "CYDEO" link at the bottom of a large page, then scrolling back up to the "Home" link at the top.

Starting URL: https://practice.cydeo.com/large

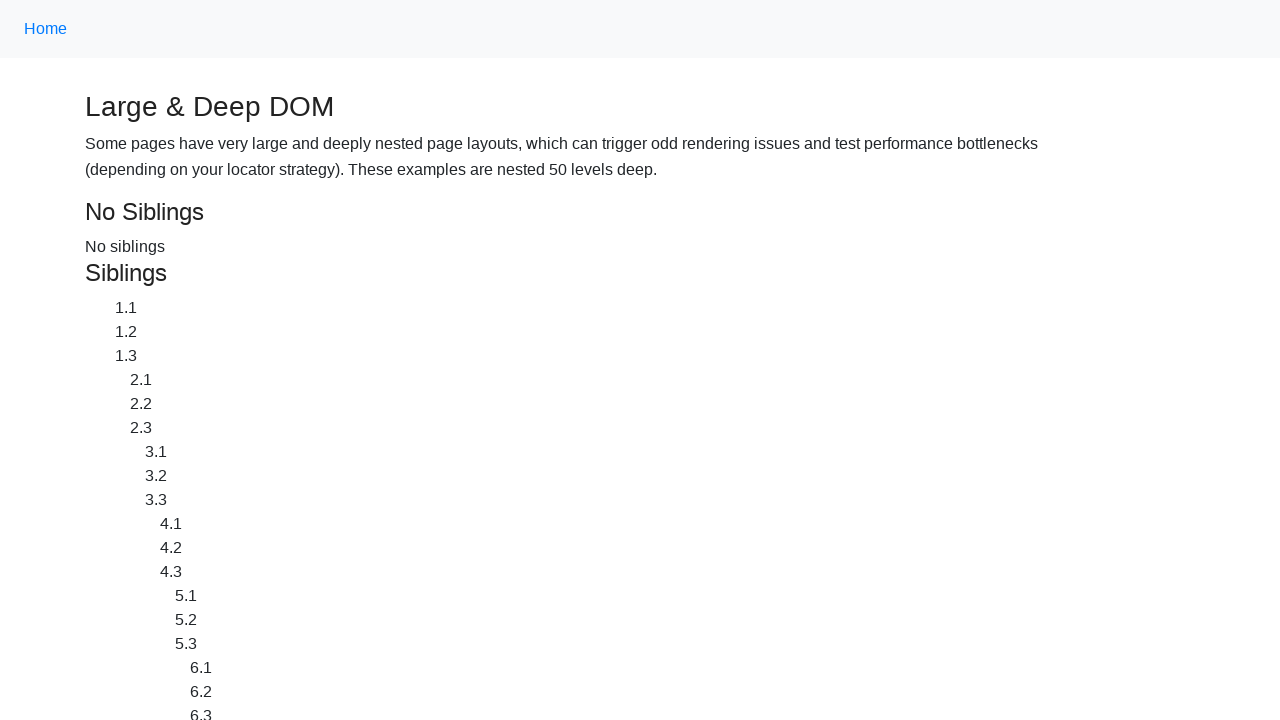

Located CYDEO link at bottom of page
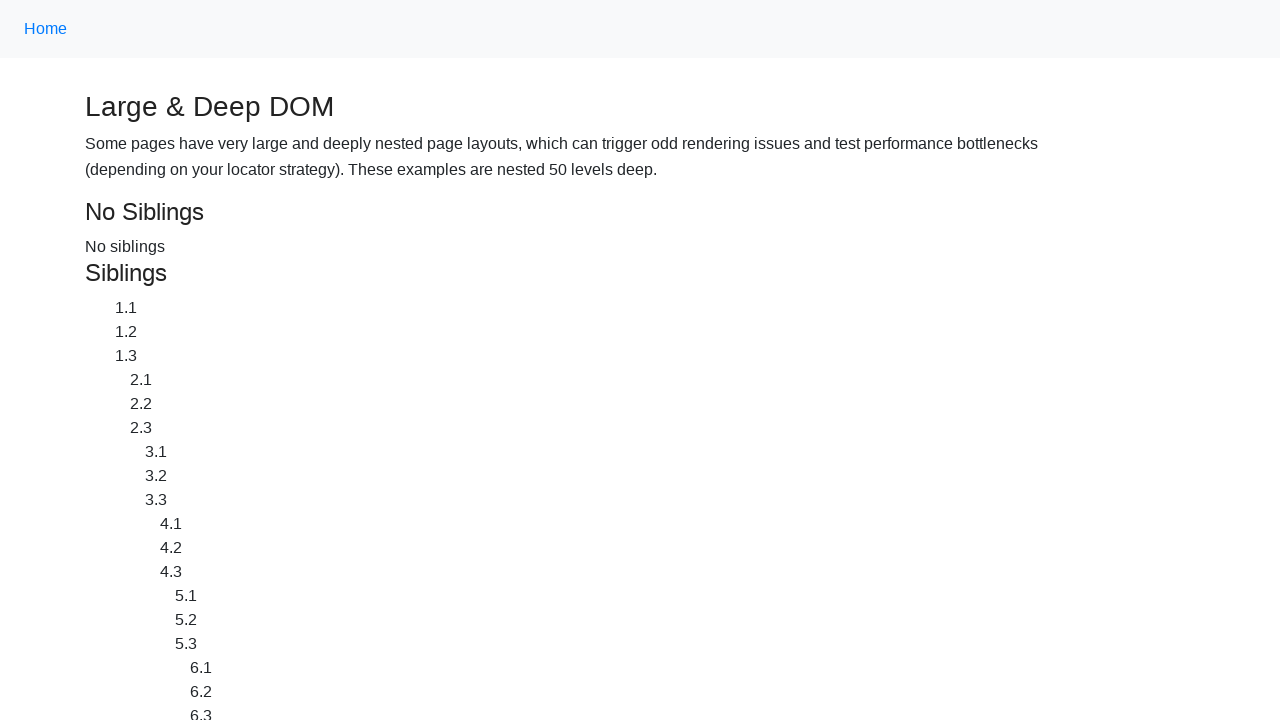

Located Home link at top of page
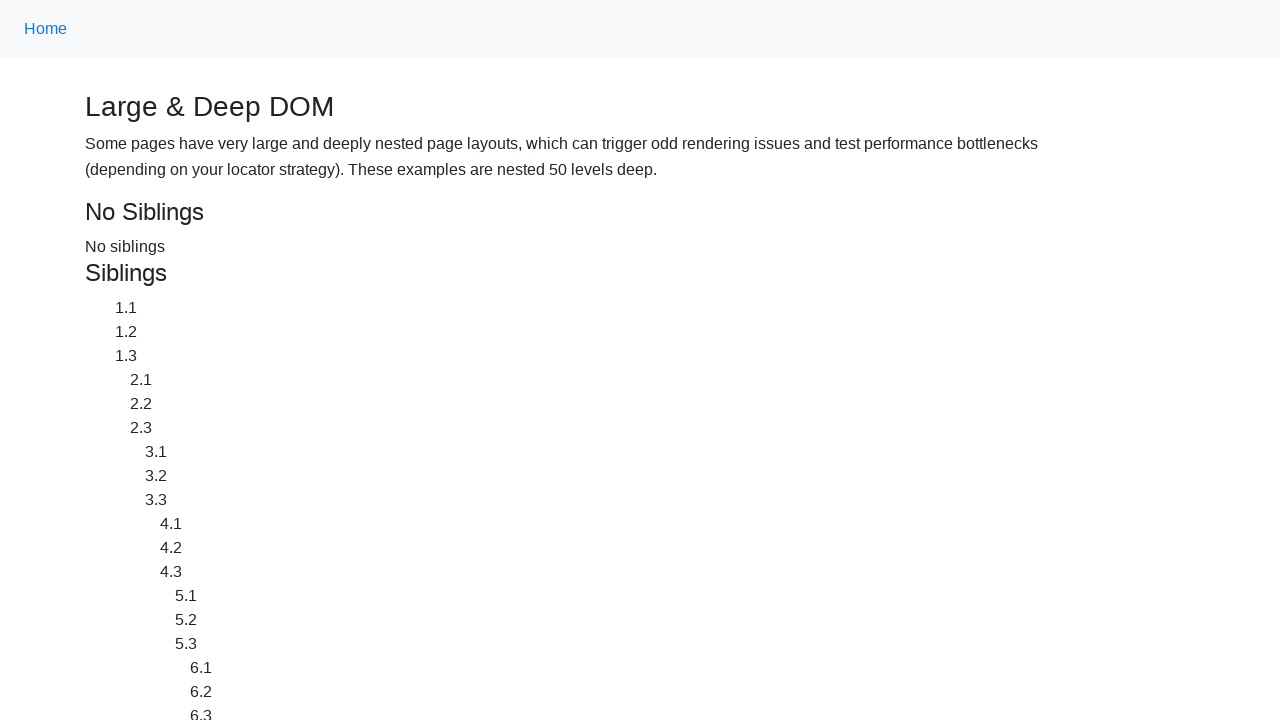

Scrolled down to CYDEO link at bottom of page
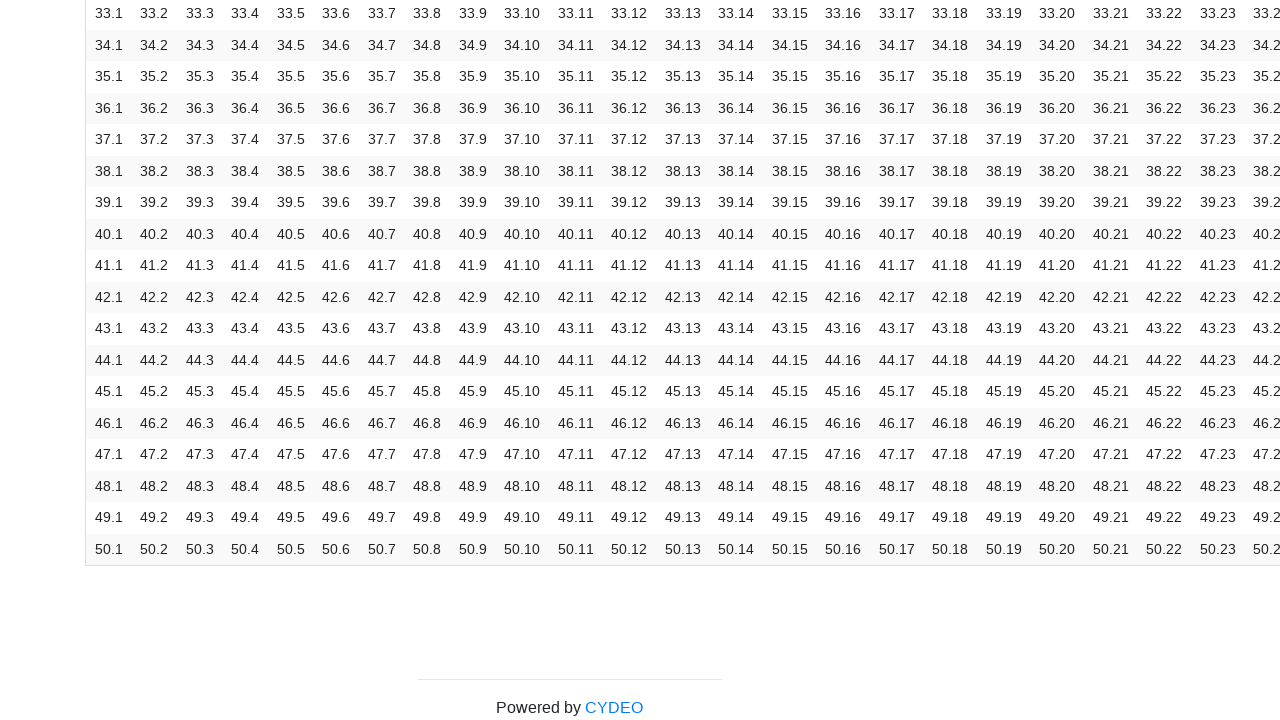

Waited 1 second to observe scroll to CYDEO link
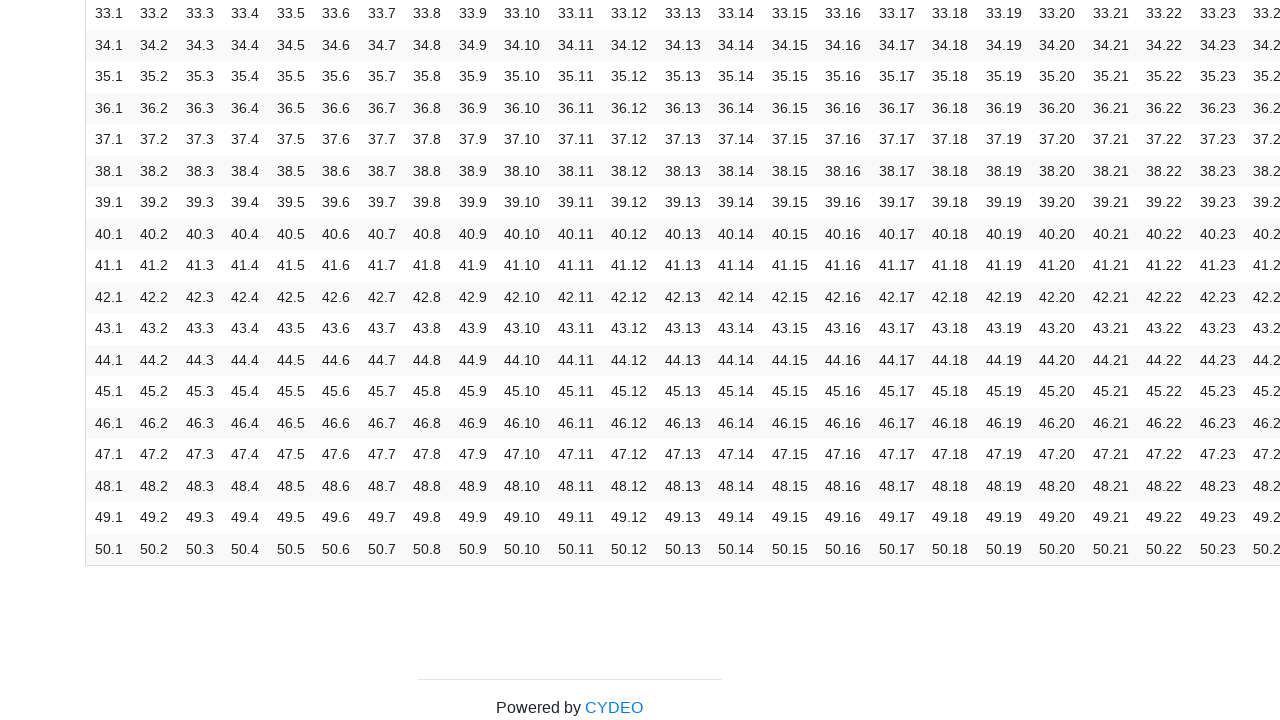

Scrolled up to Home link at top of page
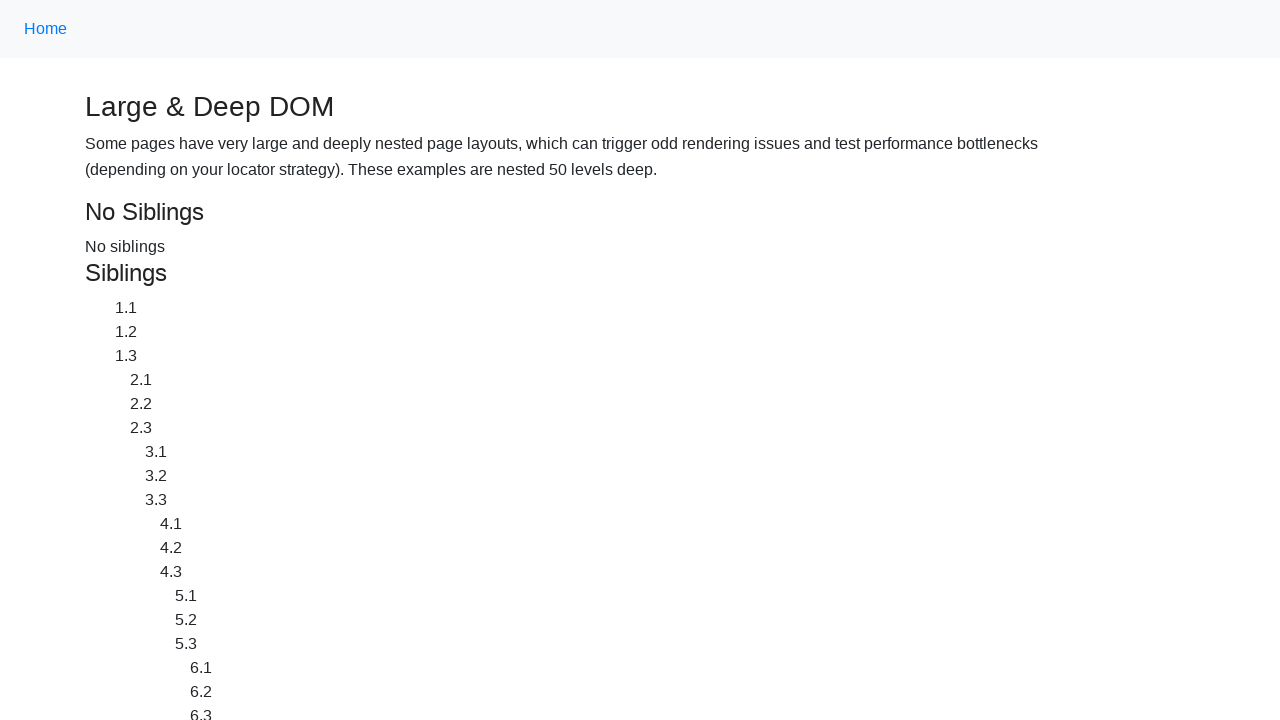

Waited 1 second to observe scroll to Home link
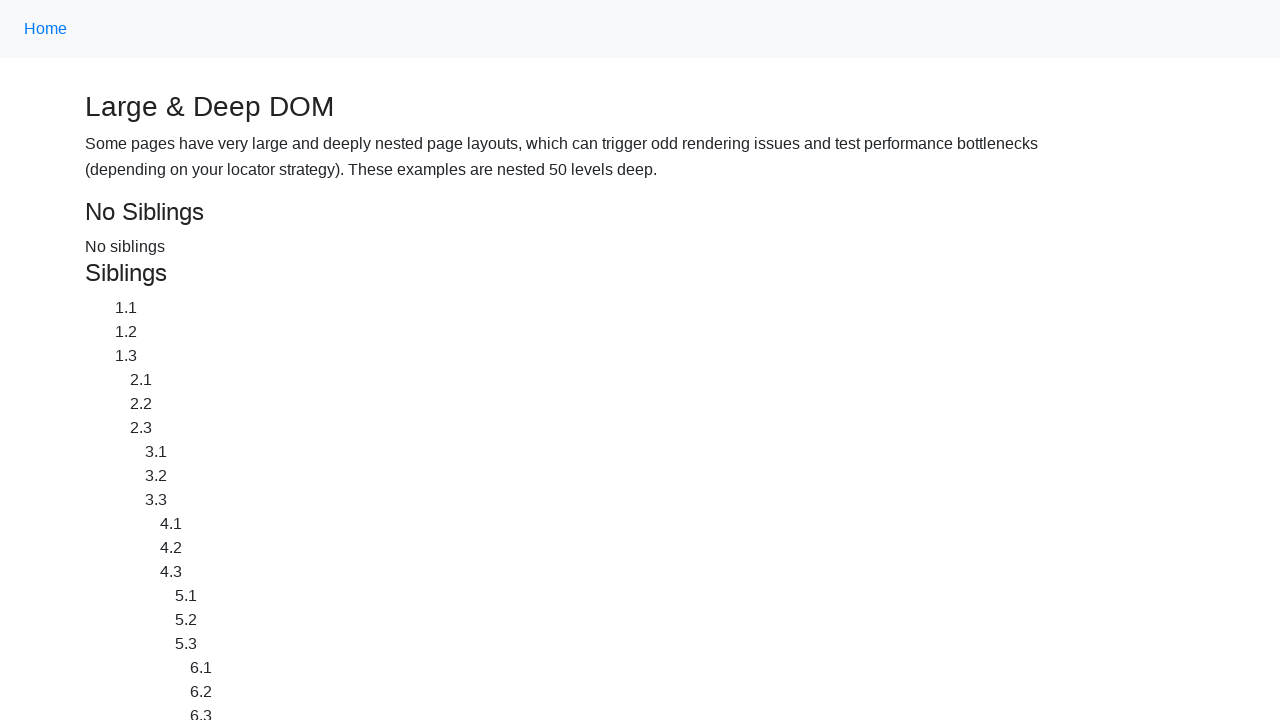

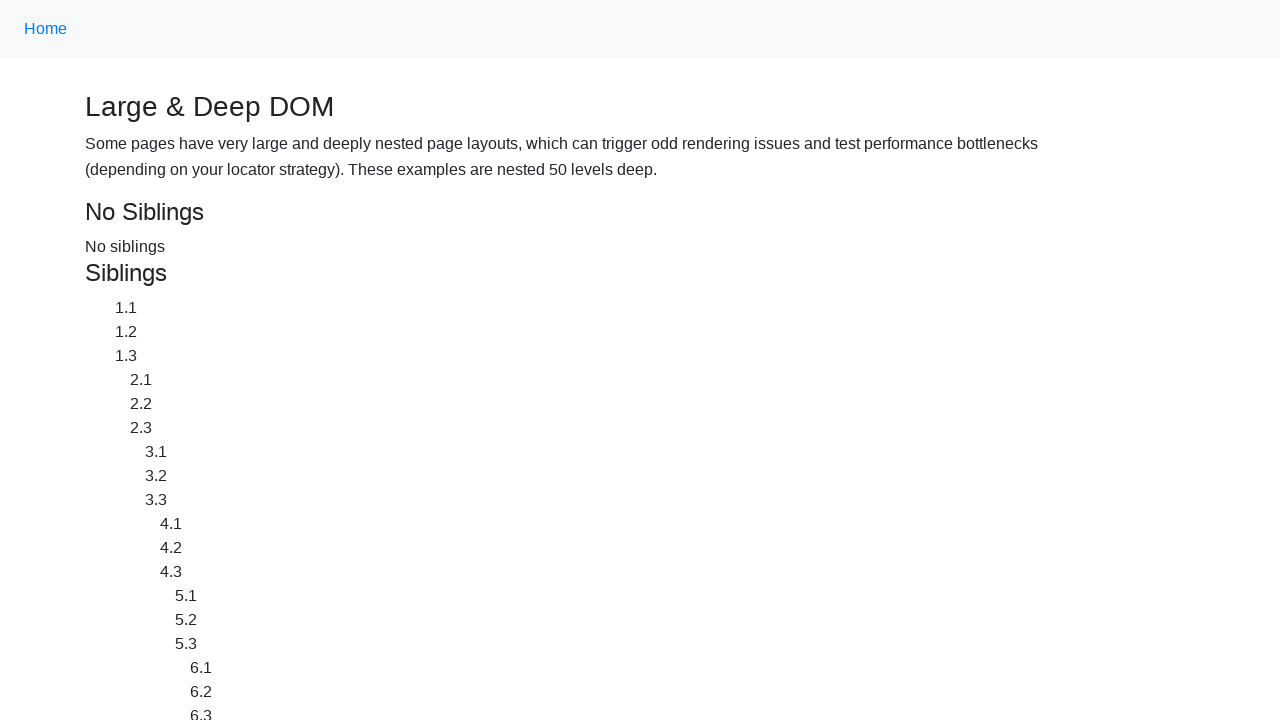